Tests a comprehensive form by filling in personal information (first name, last name, email, age), selecting radio buttons for sex and experience, choosing a profession checkbox, selecting from dropdown menus for continents and Selenium commands, clicking a download link, and submitting the form to verify success message.

Starting URL: https://seleniumui.moderntester.pl/form.php

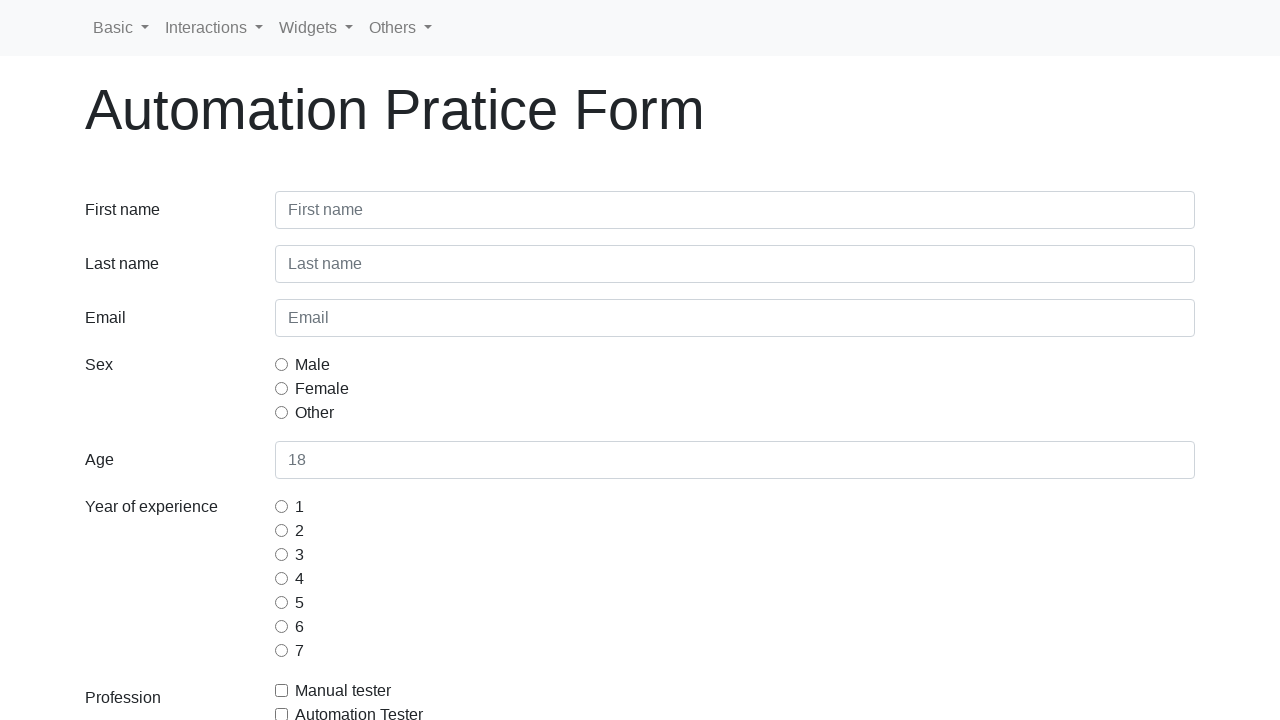

Filled first name field with 'Adrian' on #inputFirstName3
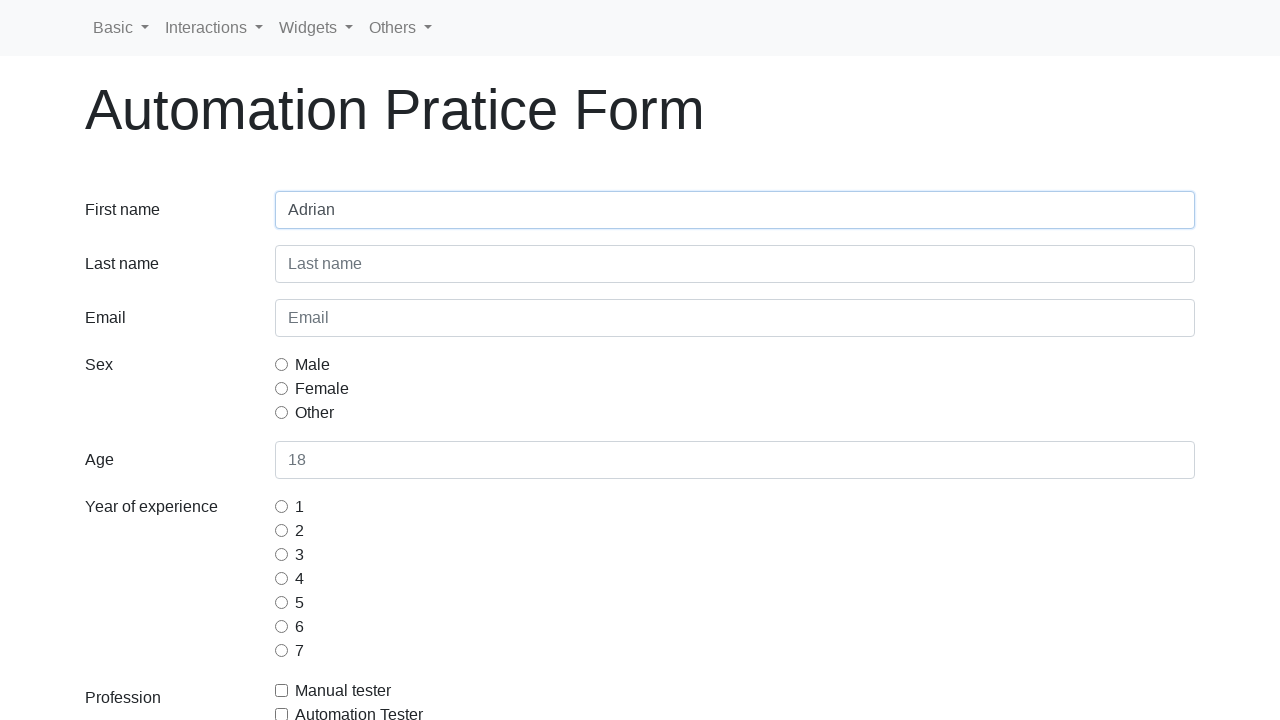

Filled last name field with 'Pawlak' on #inputLastName3
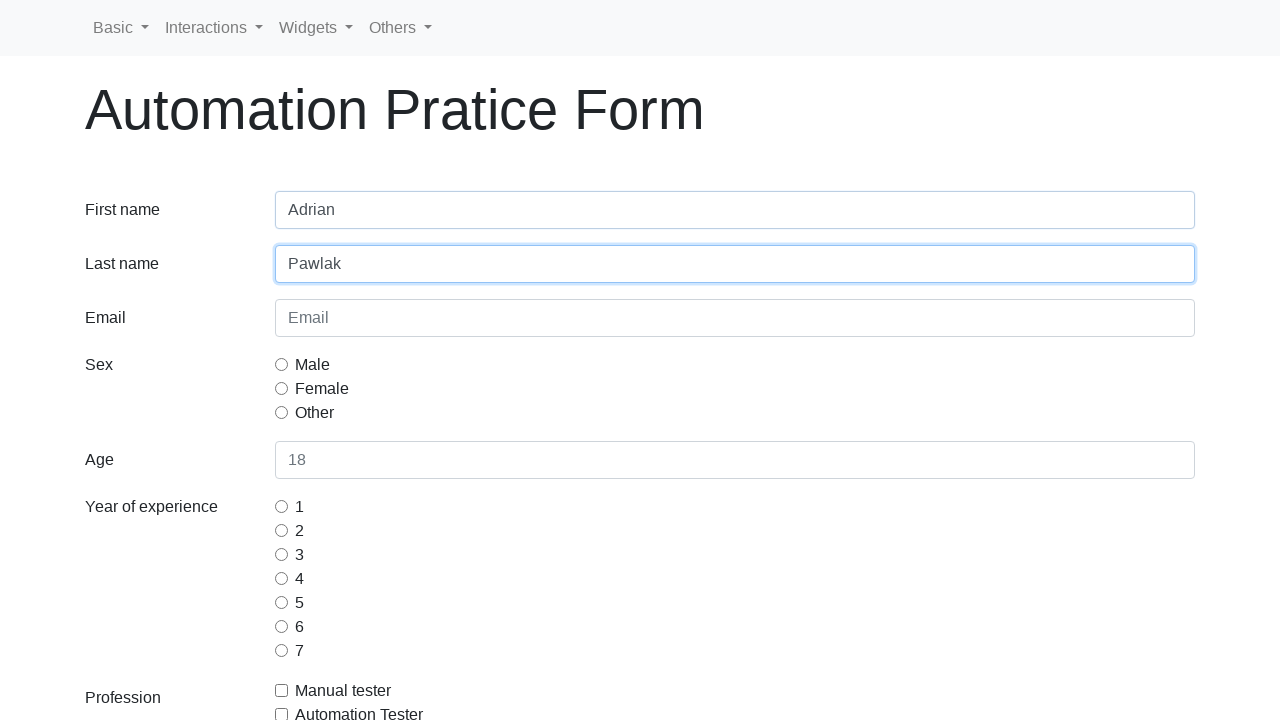

Filled email field with 'apawlak1@sii.pl' on #inputEmail3
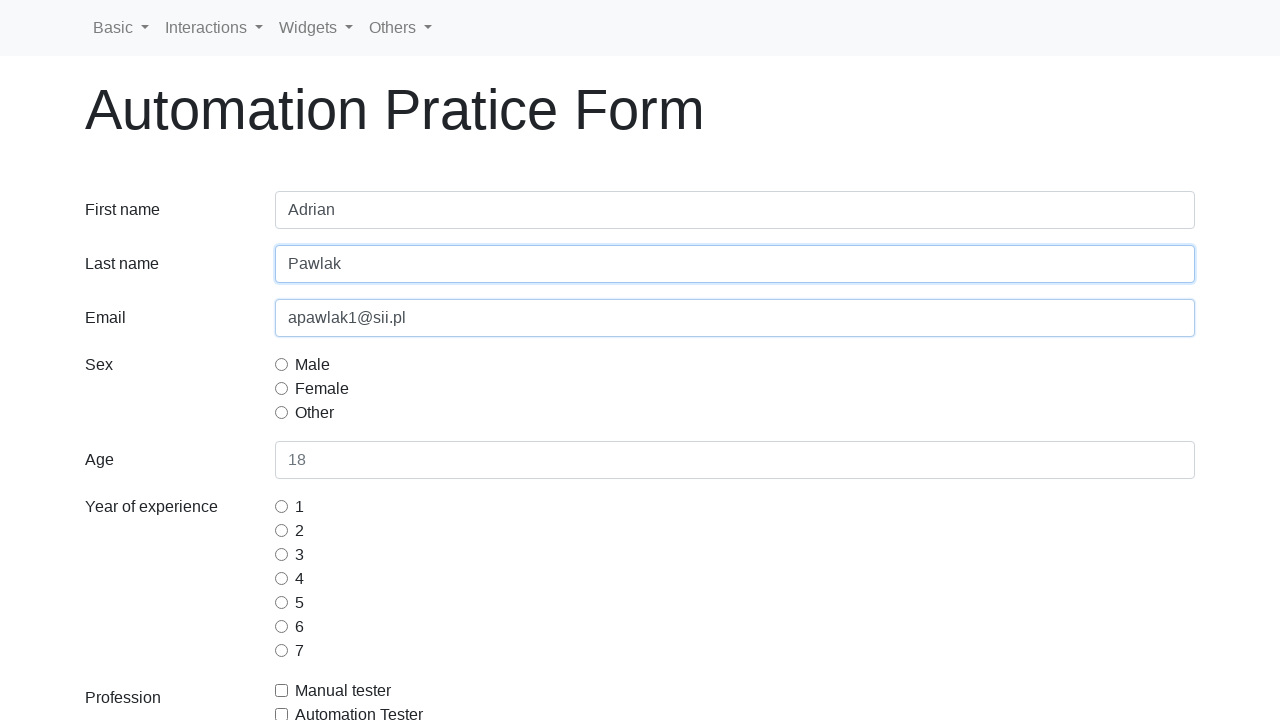

Selected 'Male' radio button for sex at (282, 364) on .form-check input[name='gridRadiosSex'][value='male']
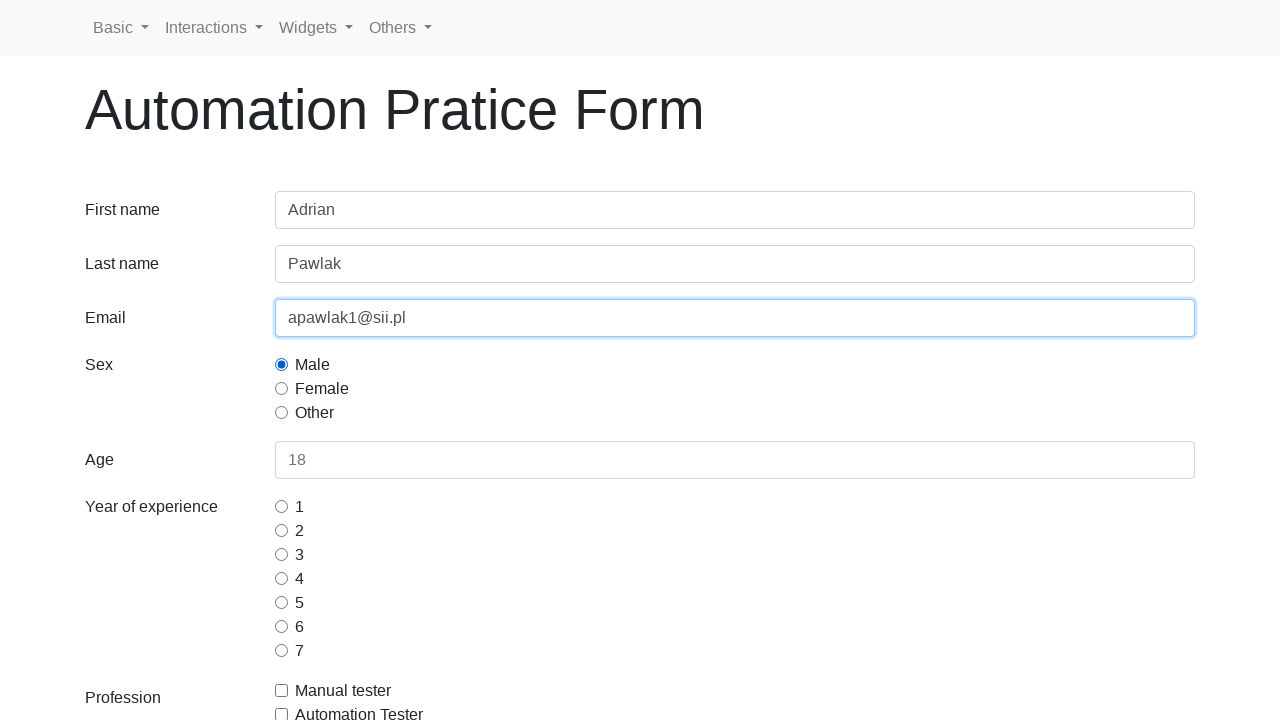

Filled age field with '30' on #inputAge3
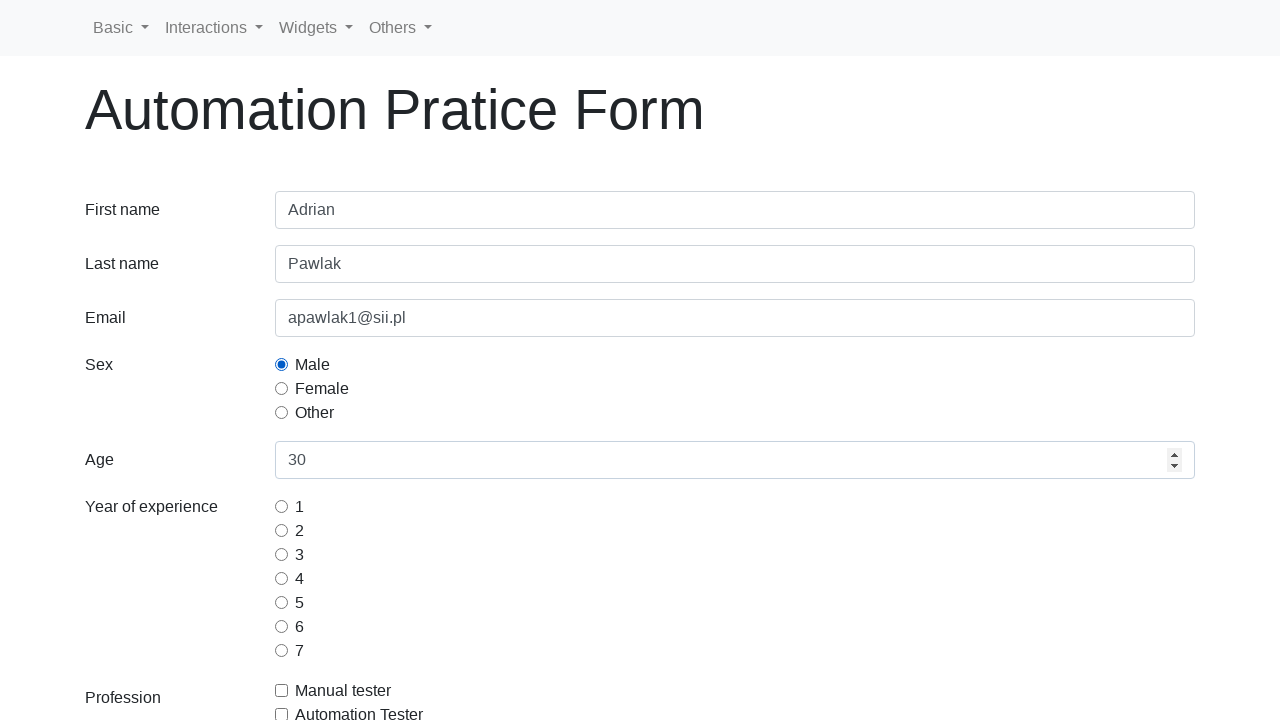

Selected first year of experience radio button at (282, 506) on .form-check input[name='gridRadiosExperience']:first-of-type
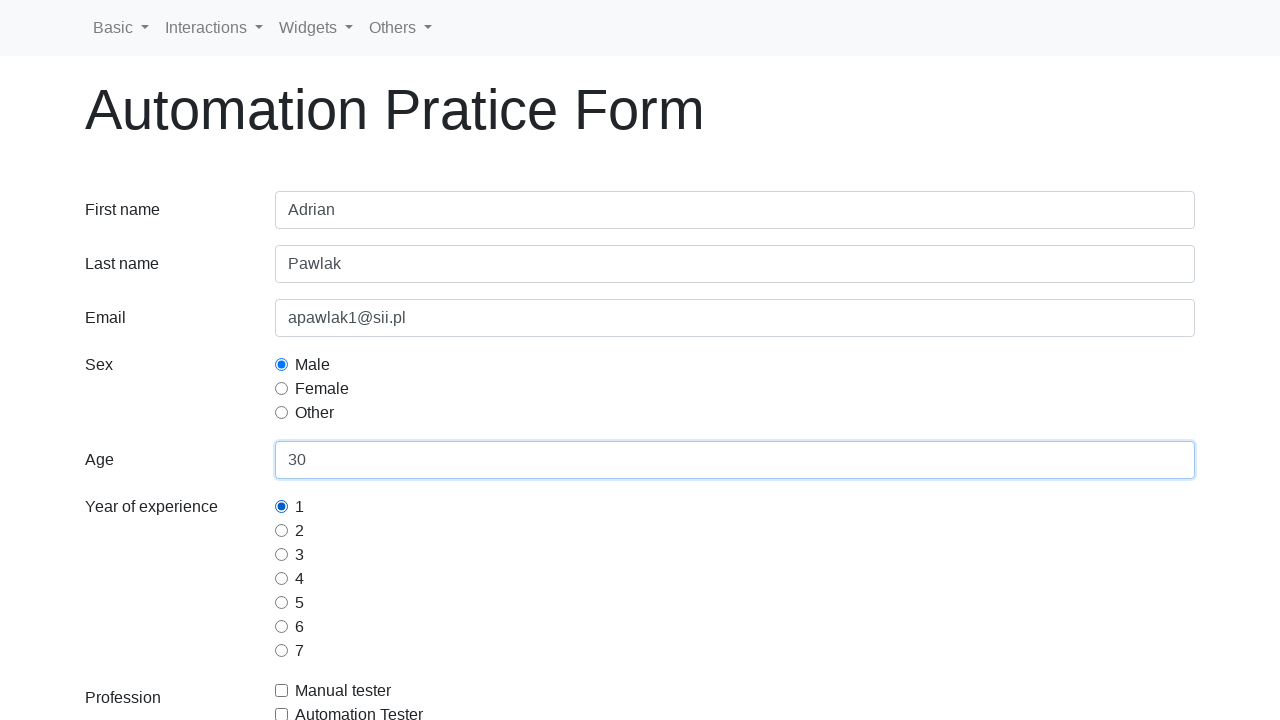

Checked 'Automation Tester' profession checkbox at (282, 714) on #gridCheckAutomationTester
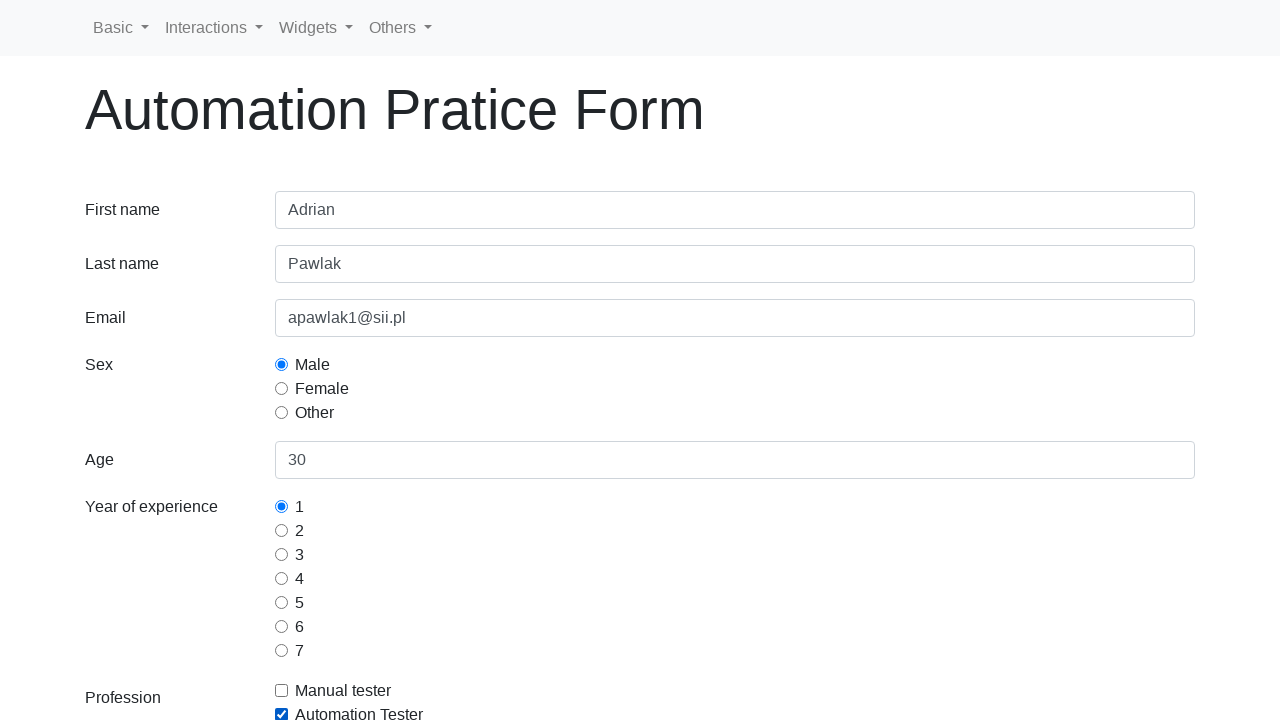

Selected continent from dropdown (index 1) on #selectContinents
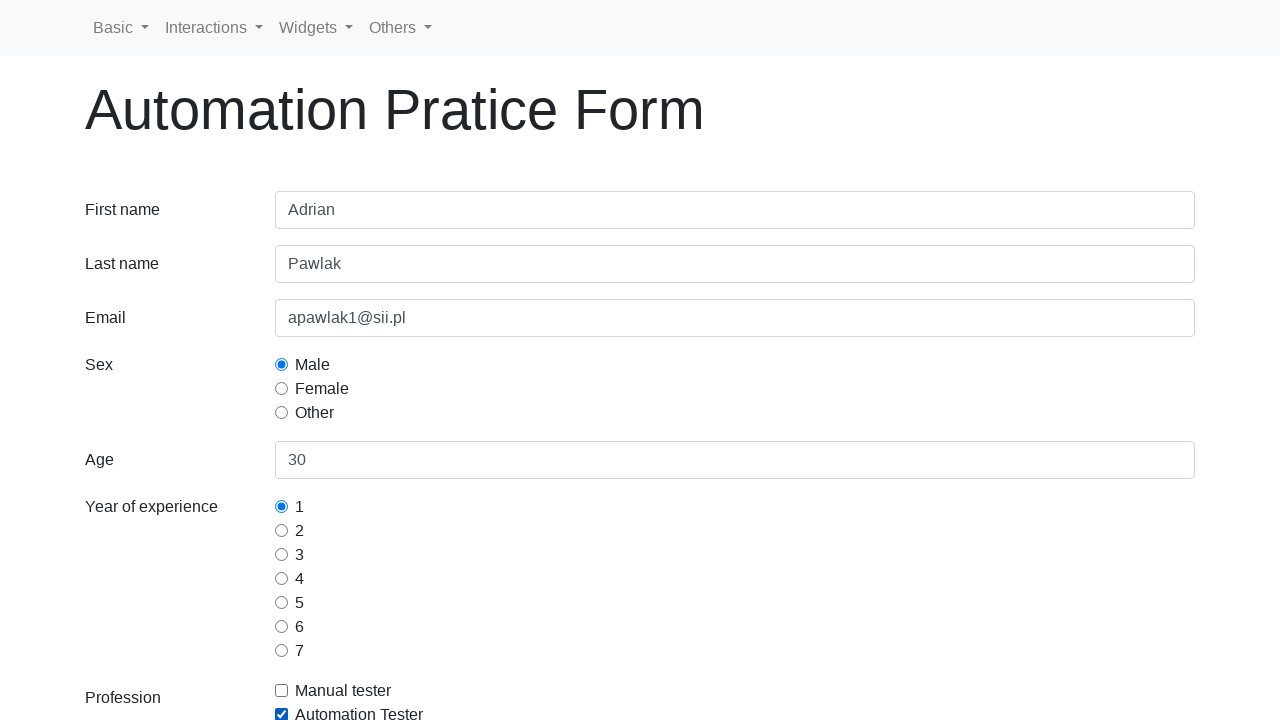

Selected 'Switch Commands' from Selenium commands dropdown at (735, 360) on .custom-select option[value='switch-commands']
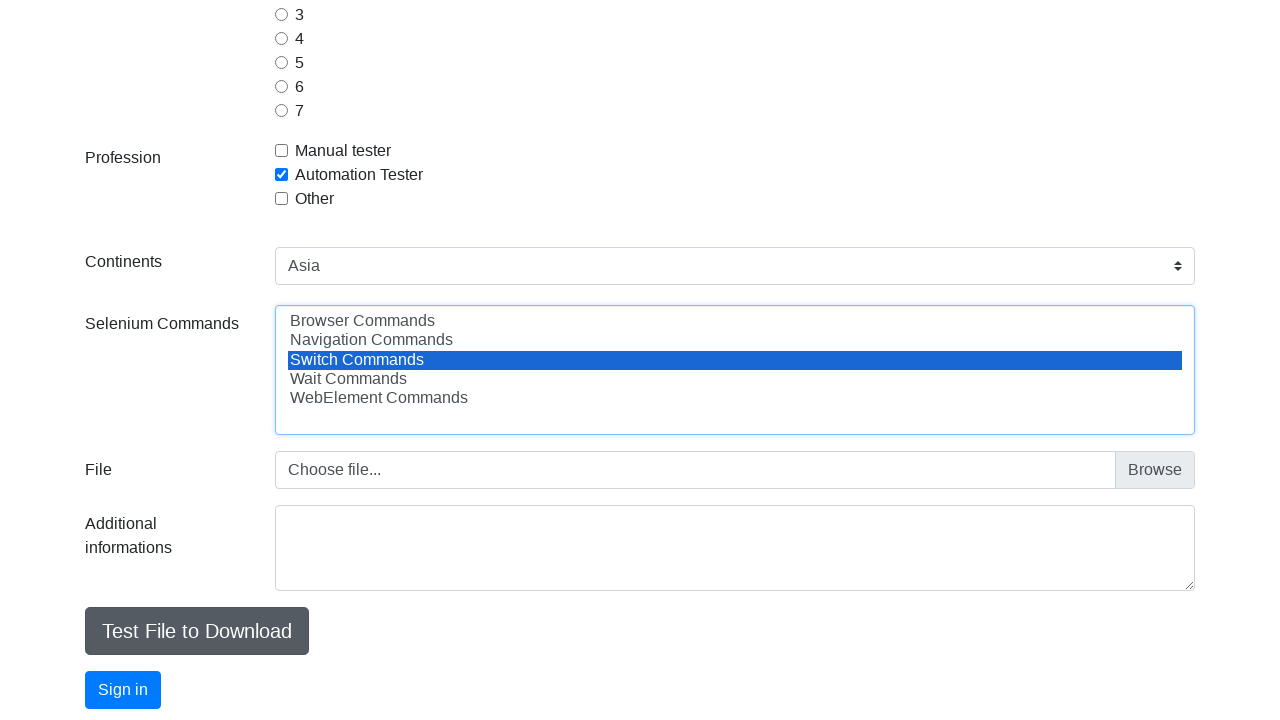

Selected 'Wait Commands' from Selenium commands dropdown at (735, 379) on .custom-select option[value='wait-commands']
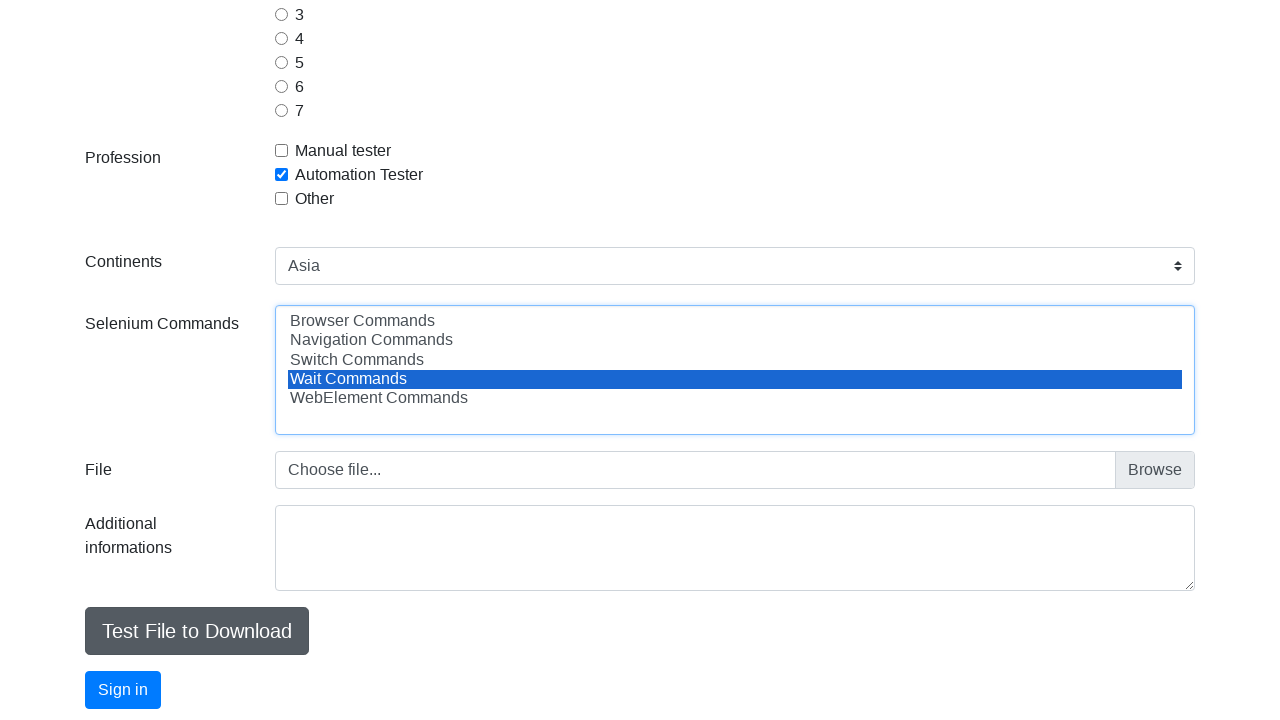

Clicked 'Test File to Download' link at (197, 631) on a:has-text('Test File to Download')
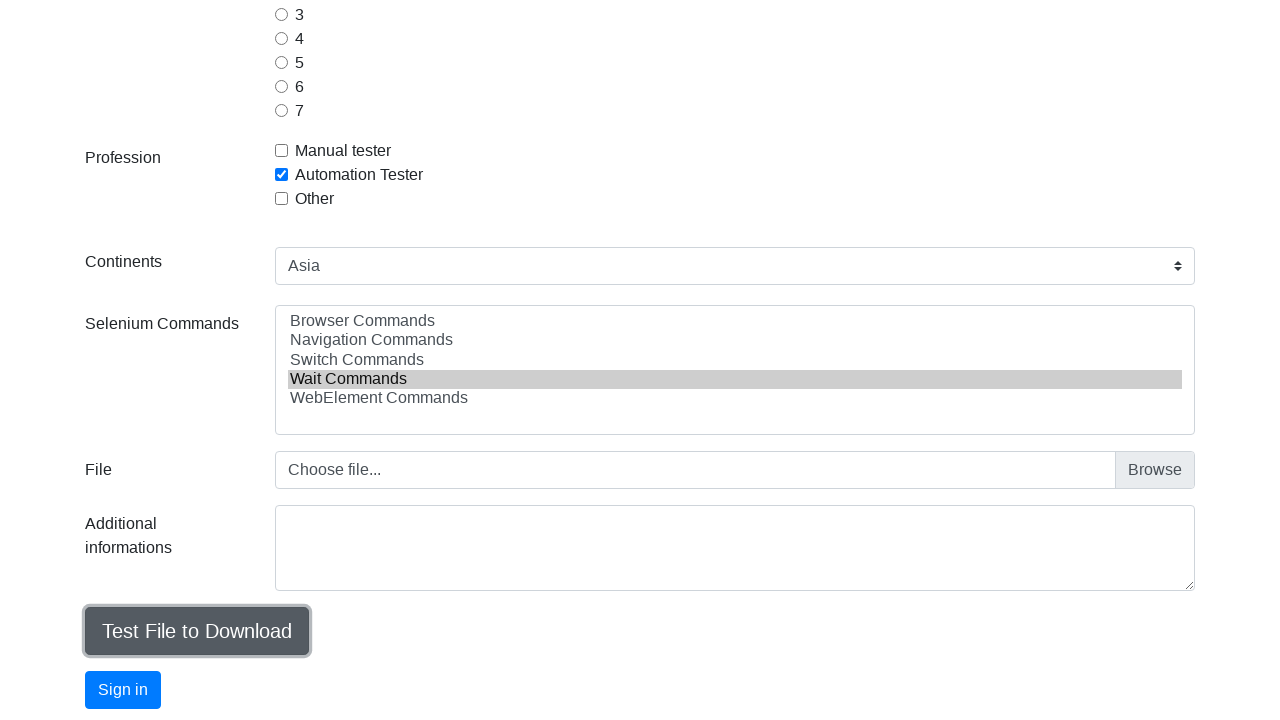

Waited 1000ms for download to initiate
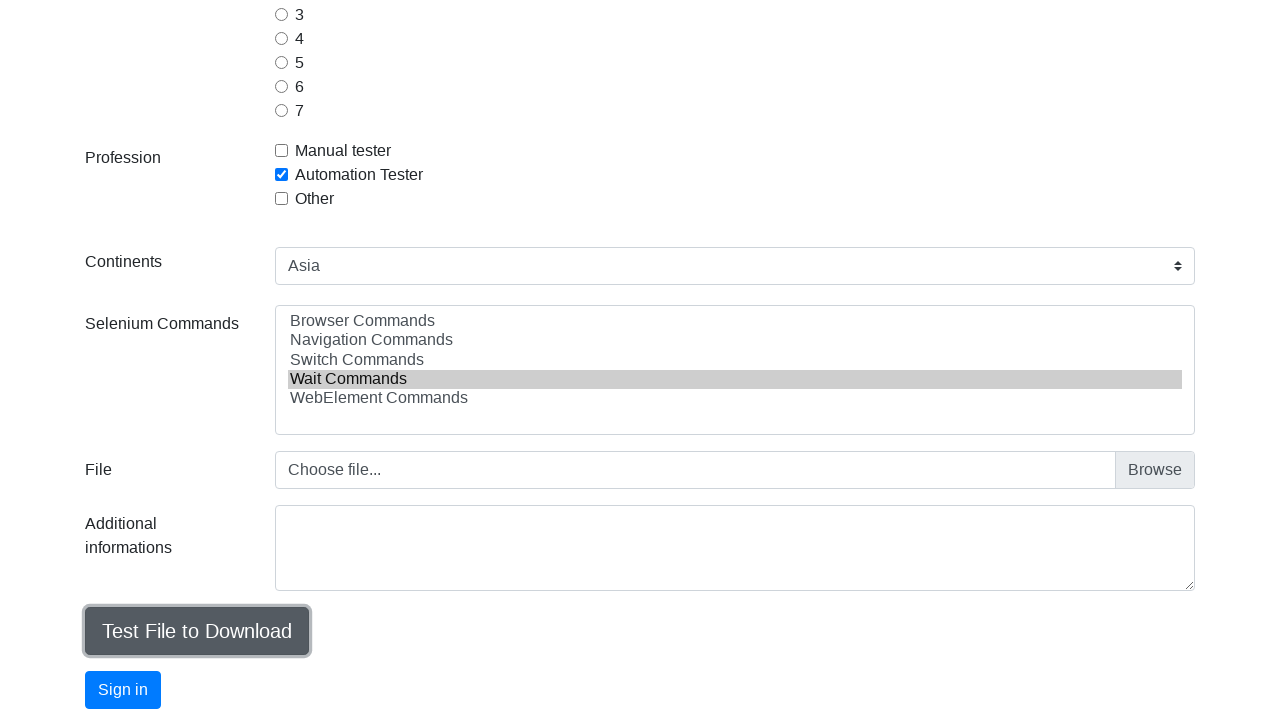

Clicked form submit button at (123, 690) on button[type='submit']
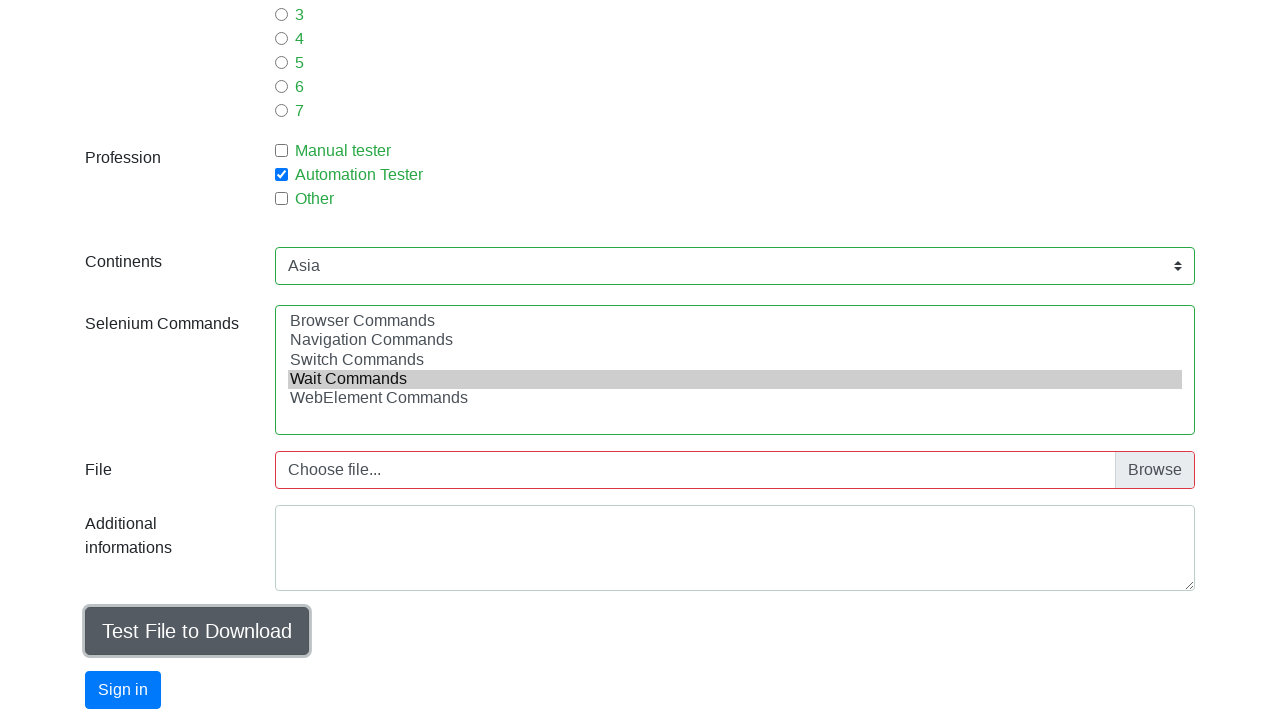

Success message appeared in validator-message element
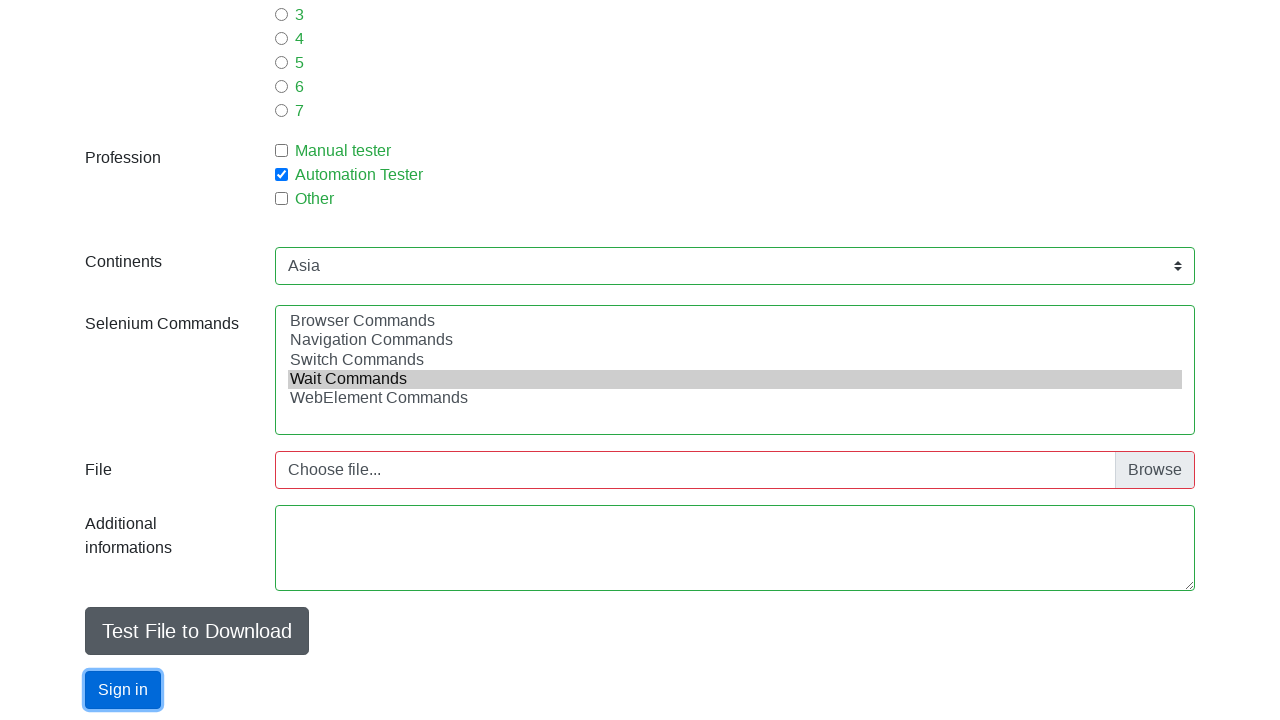

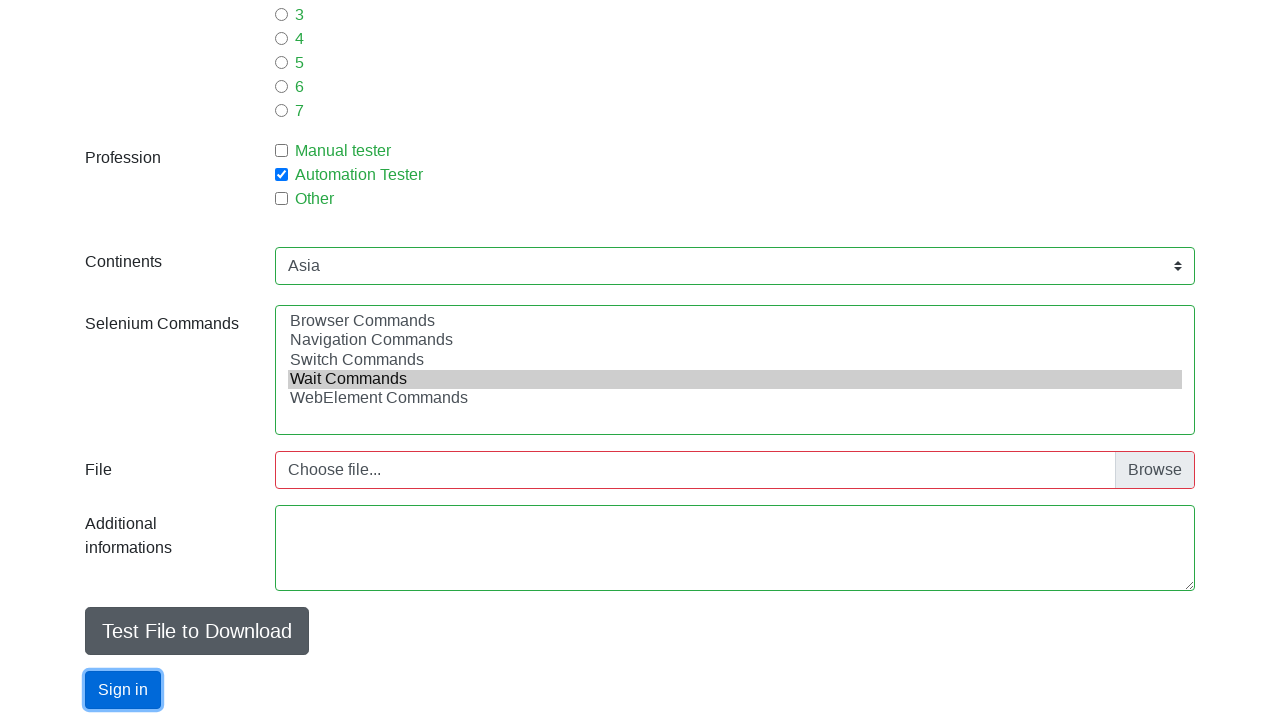